Navigates through the TVS Racing website's Kidzania section, clicking various navigation elements and scrolling through the page content

Starting URL: https://www.tvsmotor.com/tvsracing/

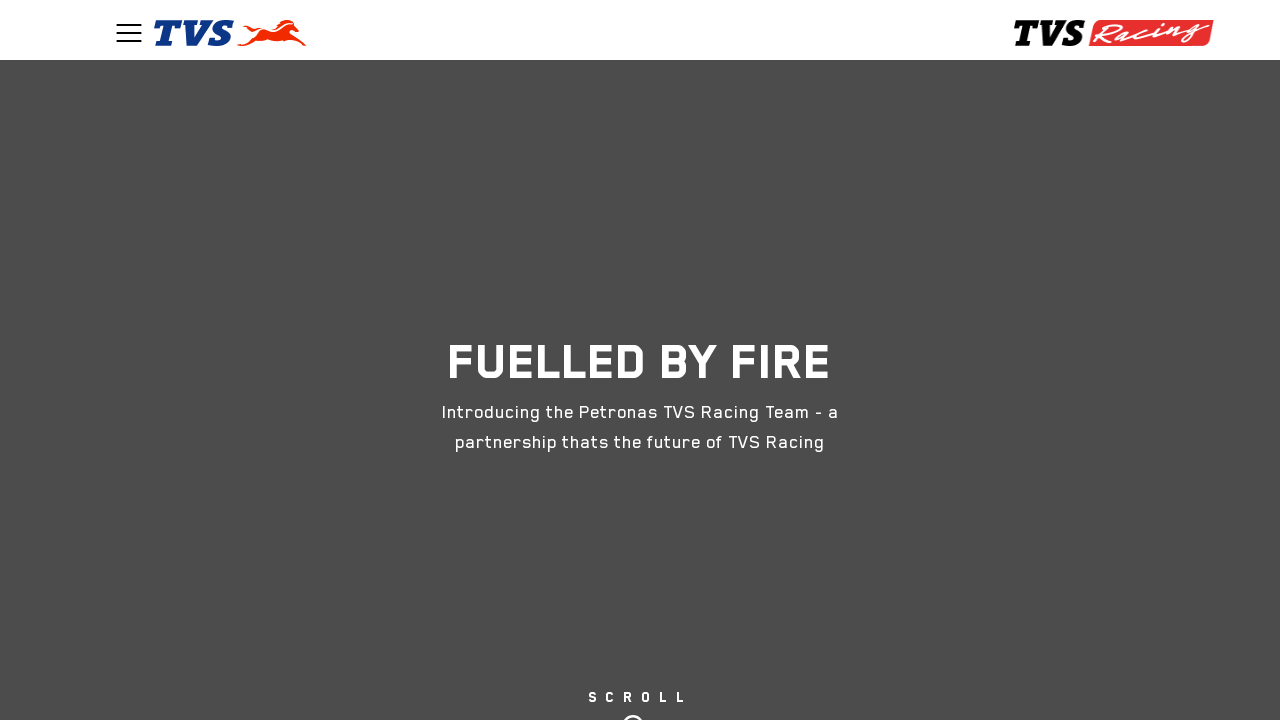

Clicked hamburger menu button at (129, 33) on xpath=/html/body/nav/div/div[1]/button/span
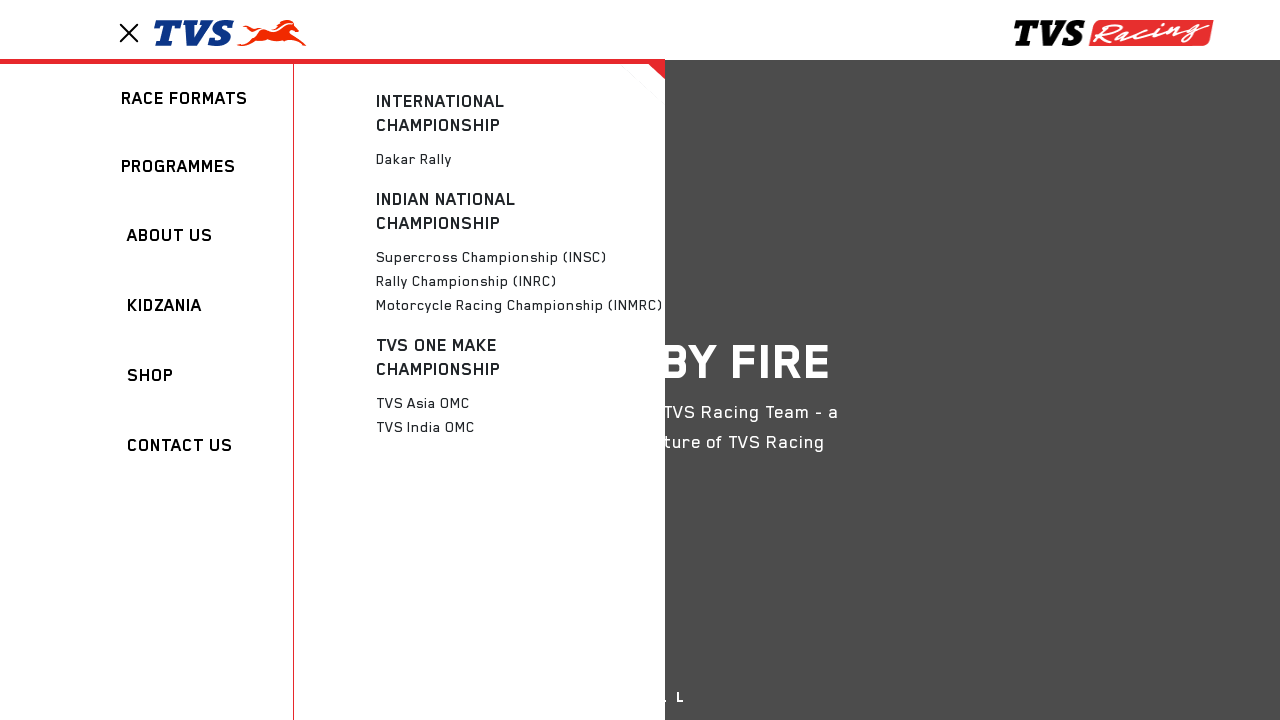

Waited 2 seconds for menu to load
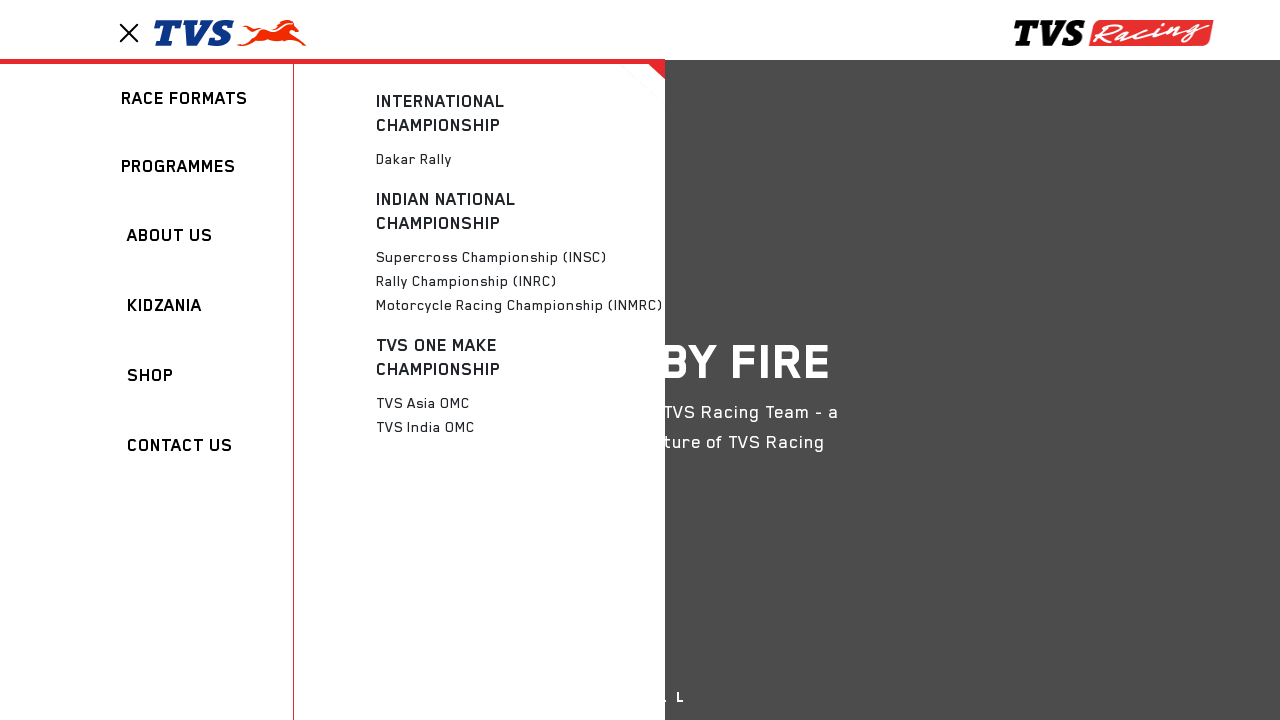

Clicked 4th navigation button in menu at (199, 305) on //*[@id="navbarSupportedContent"]/div/div[1]/button[4]/a
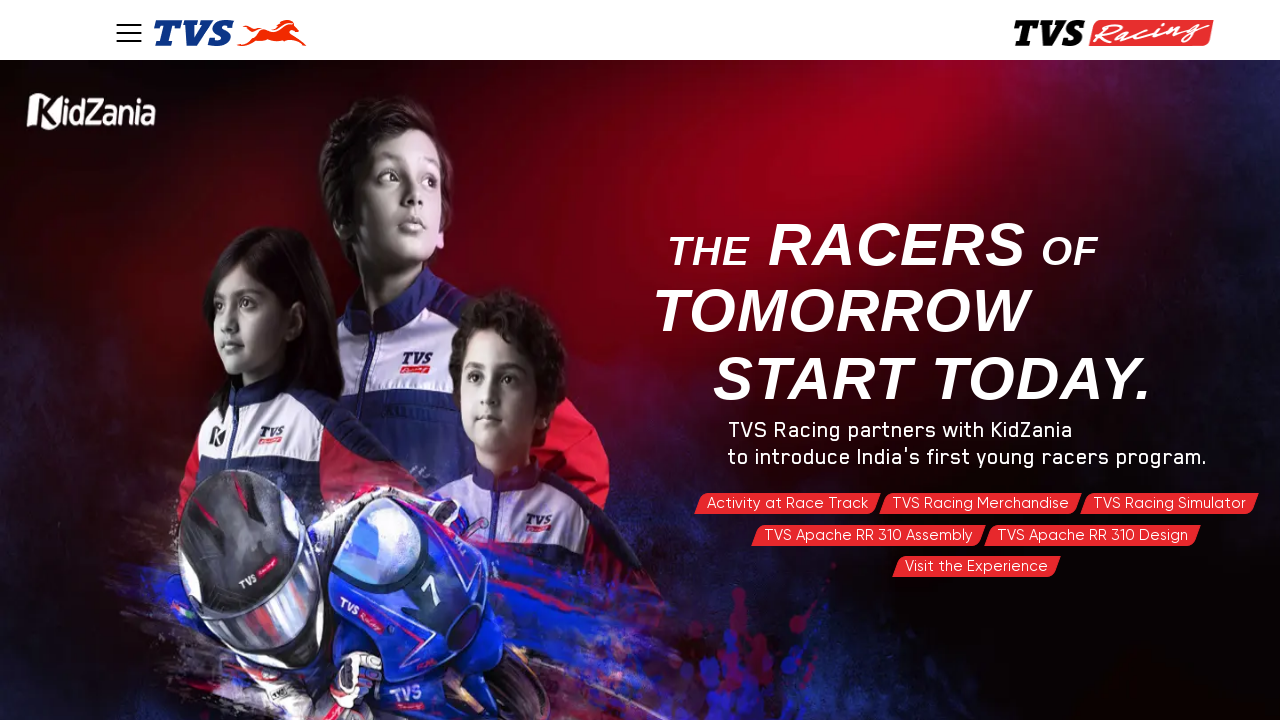

Waited 2 seconds for banner to load
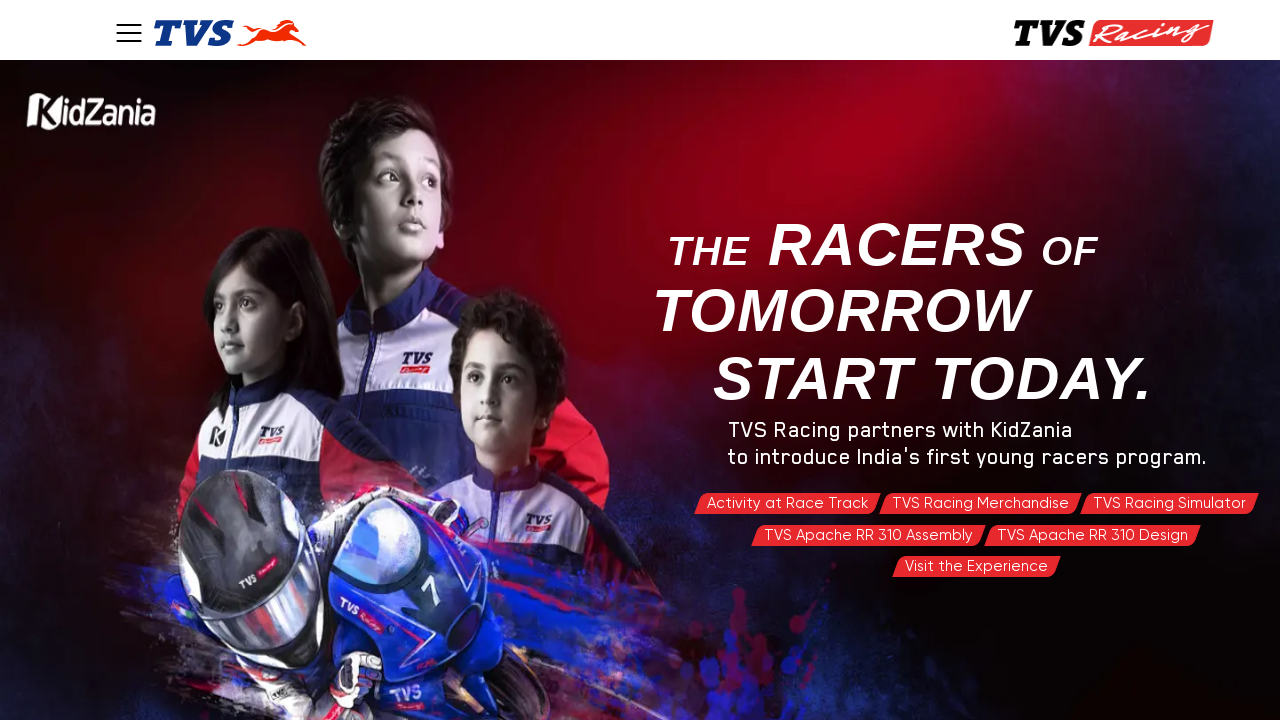

Clicked banner scroll button at (787, 503) on //*[@id="bannerbtnscroll"]/span
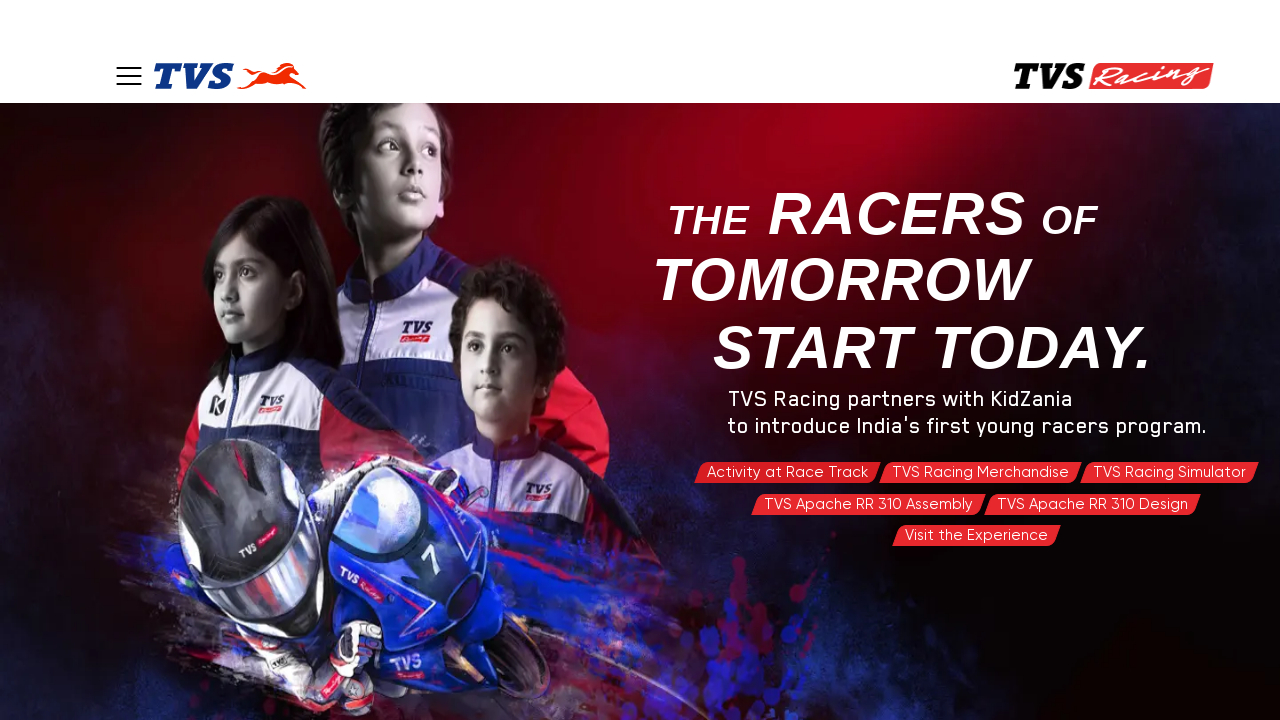

Waited 2 seconds for Assembly section to load
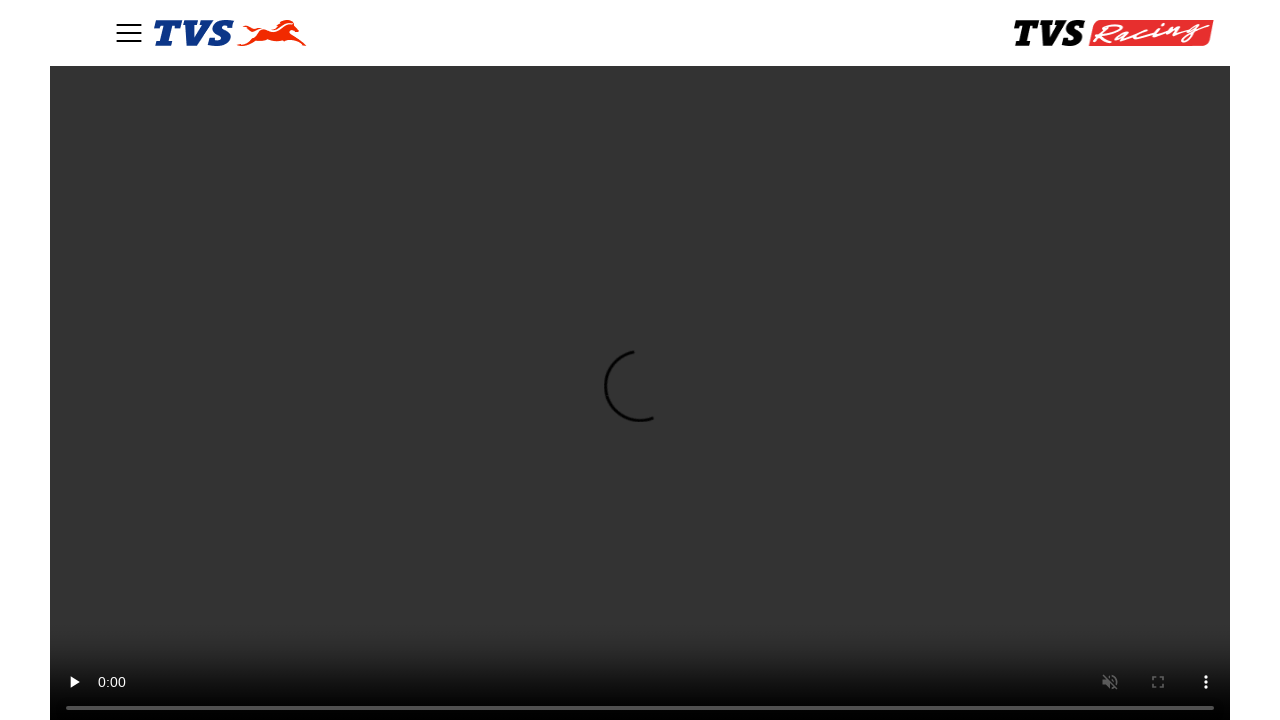

Clicked Assembly option at (168, 705) on //*[@id="Assembly"]/span
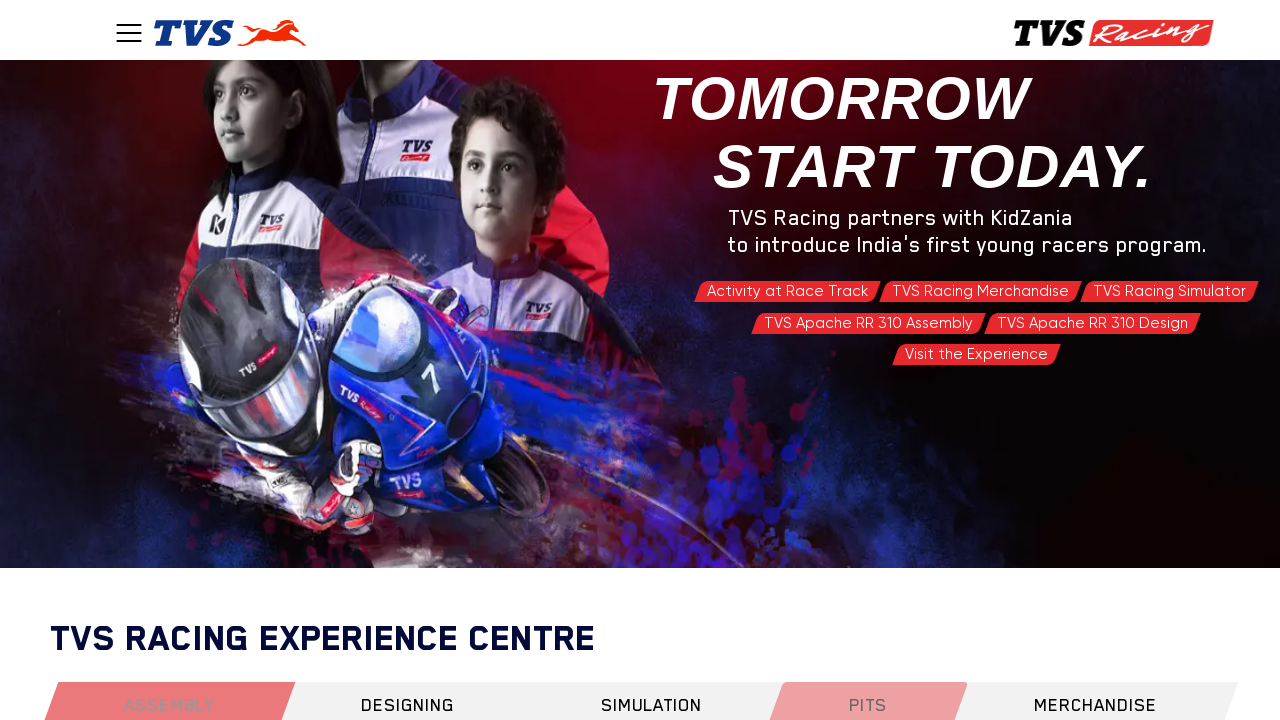

Waited 2 seconds before scrolling
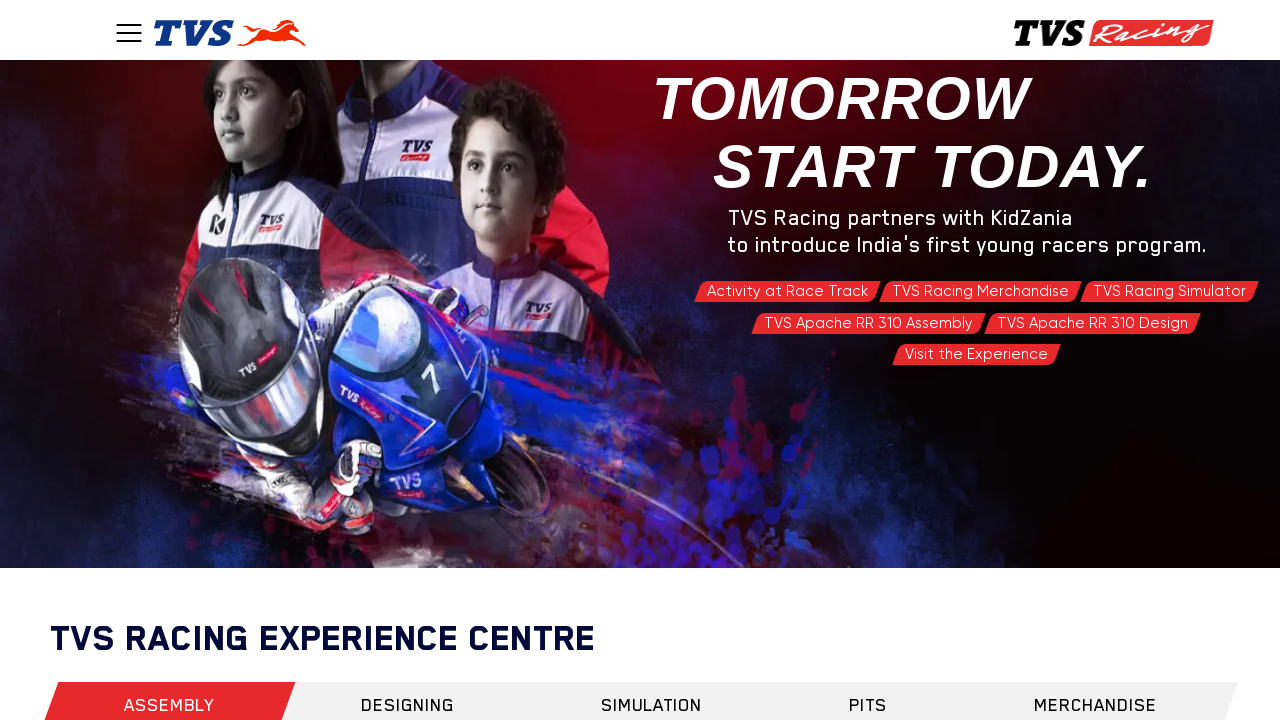

Scrolled down 1900 pixels to view more content
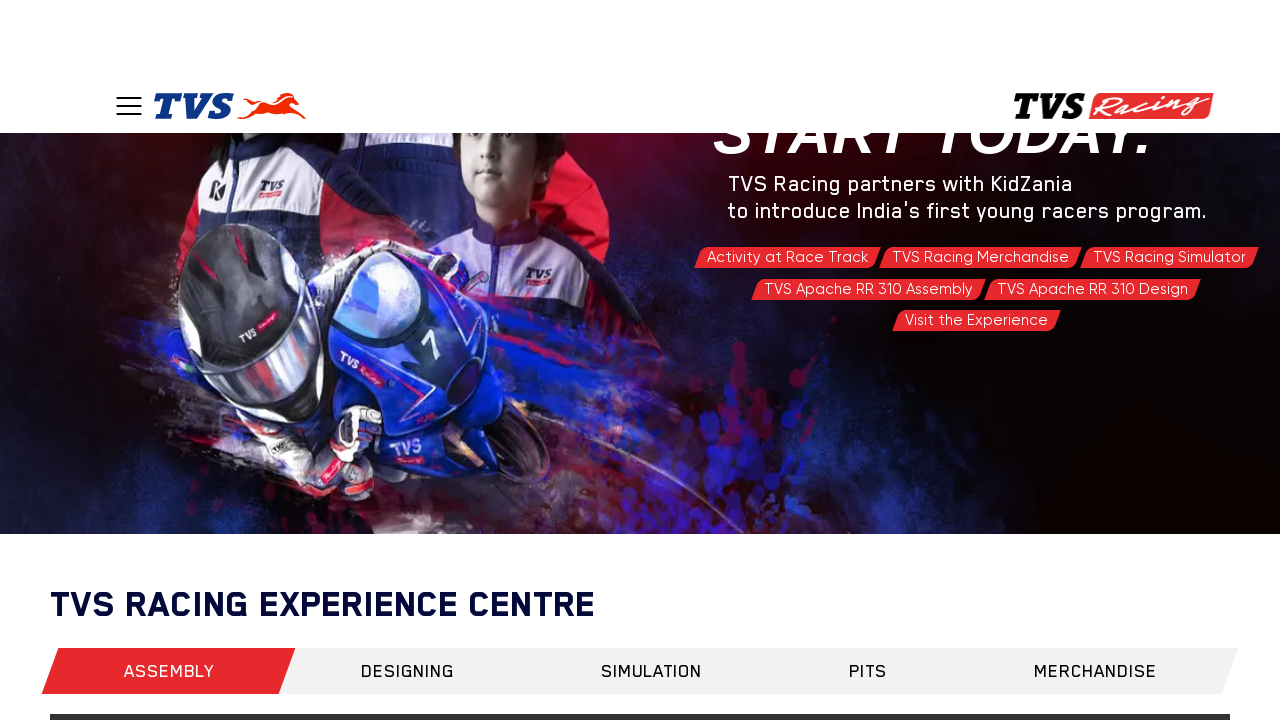

Waited 1 second before clicking inmrc button
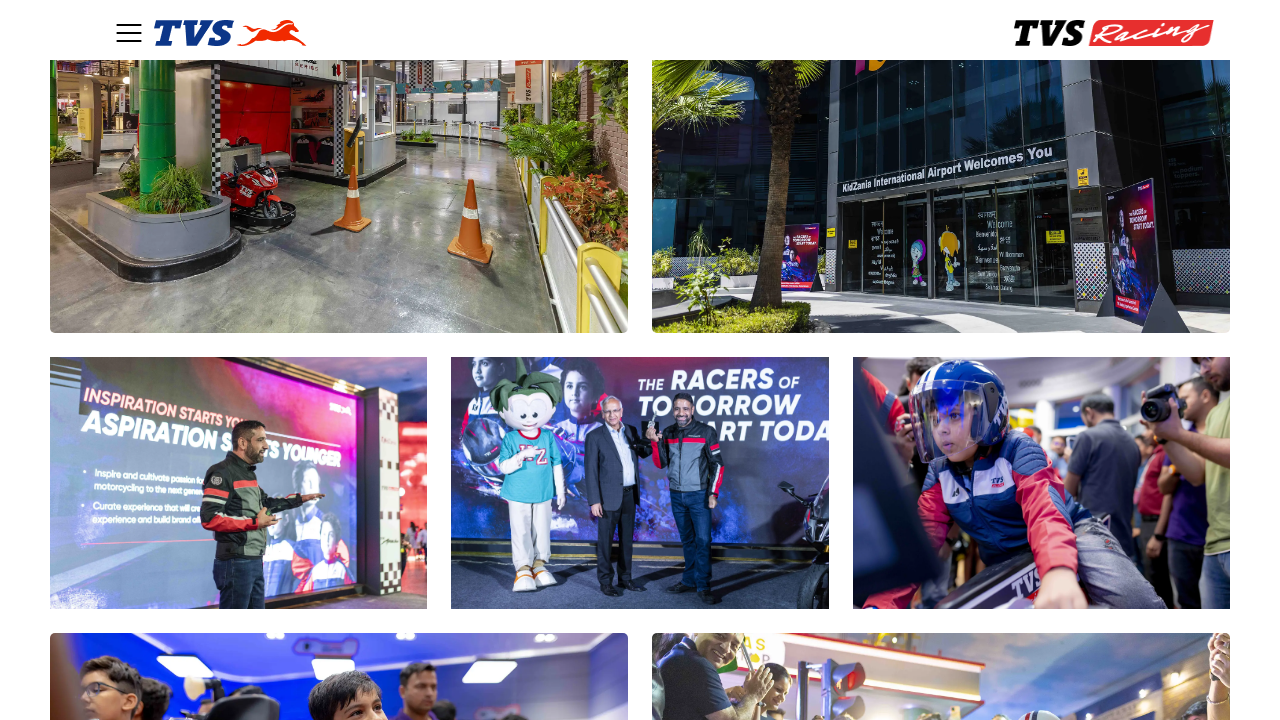

Clicked button in inmrc section at (640, 360) on //*[@id="inmrc"]/div[3]/div/button
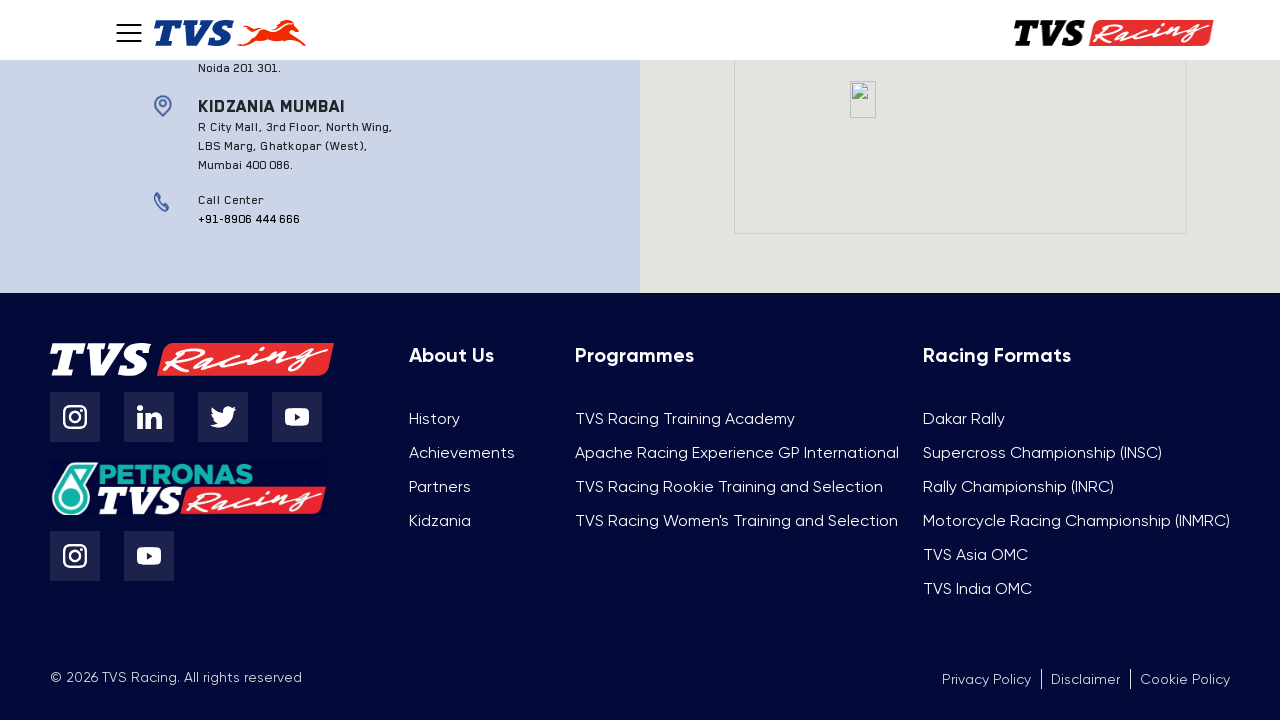

Scrolled down 700 pixels to view additional content
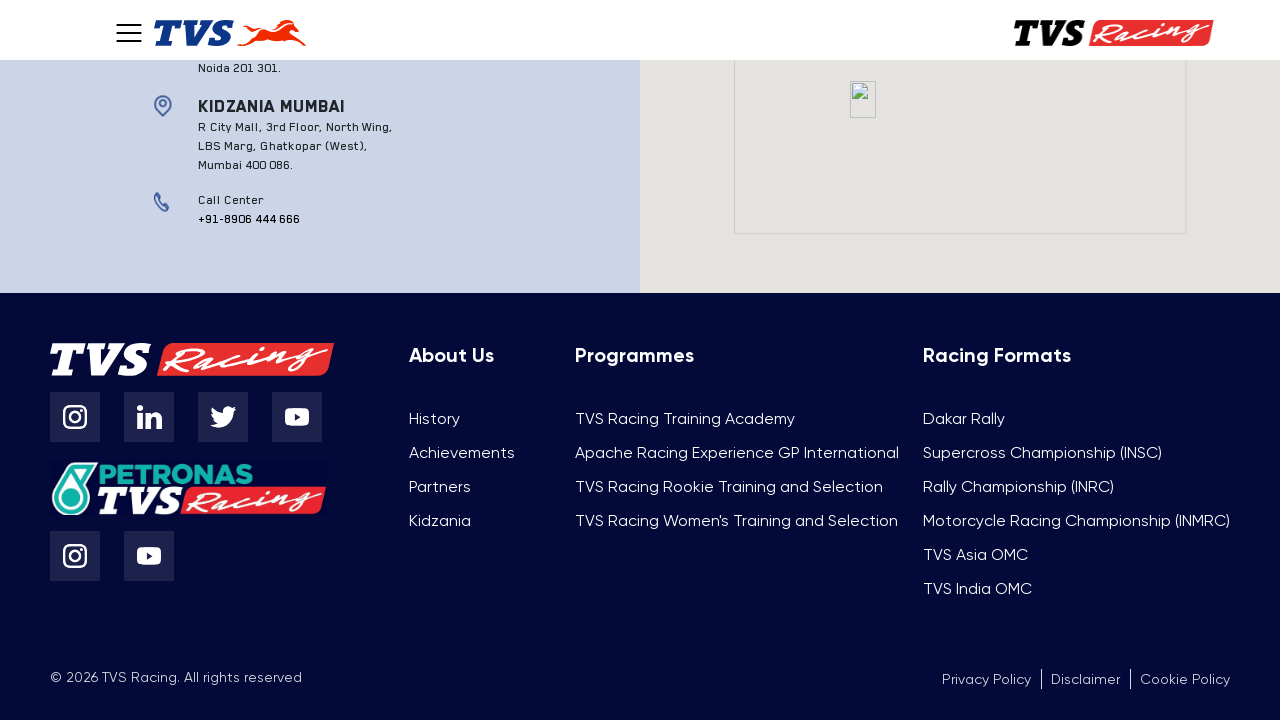

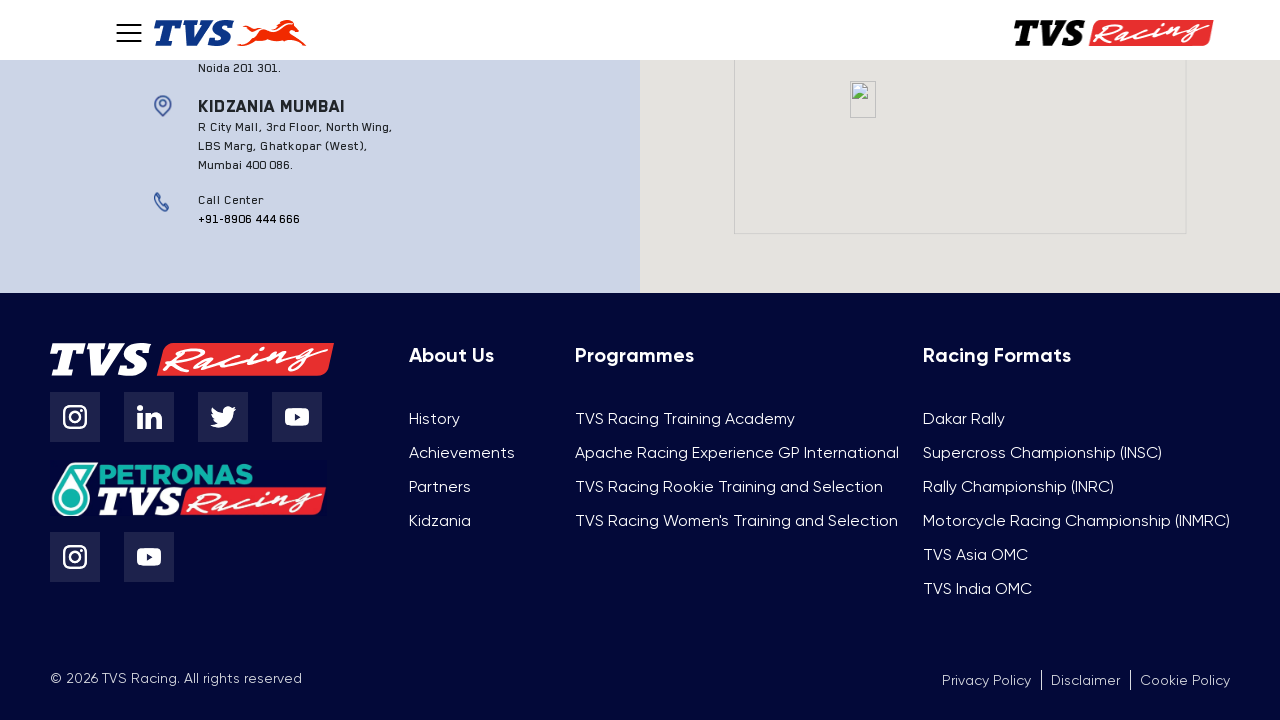